Tests the search functionality on python.org by entering a search query and verifying results are returned

Starting URL: http://www.python.org

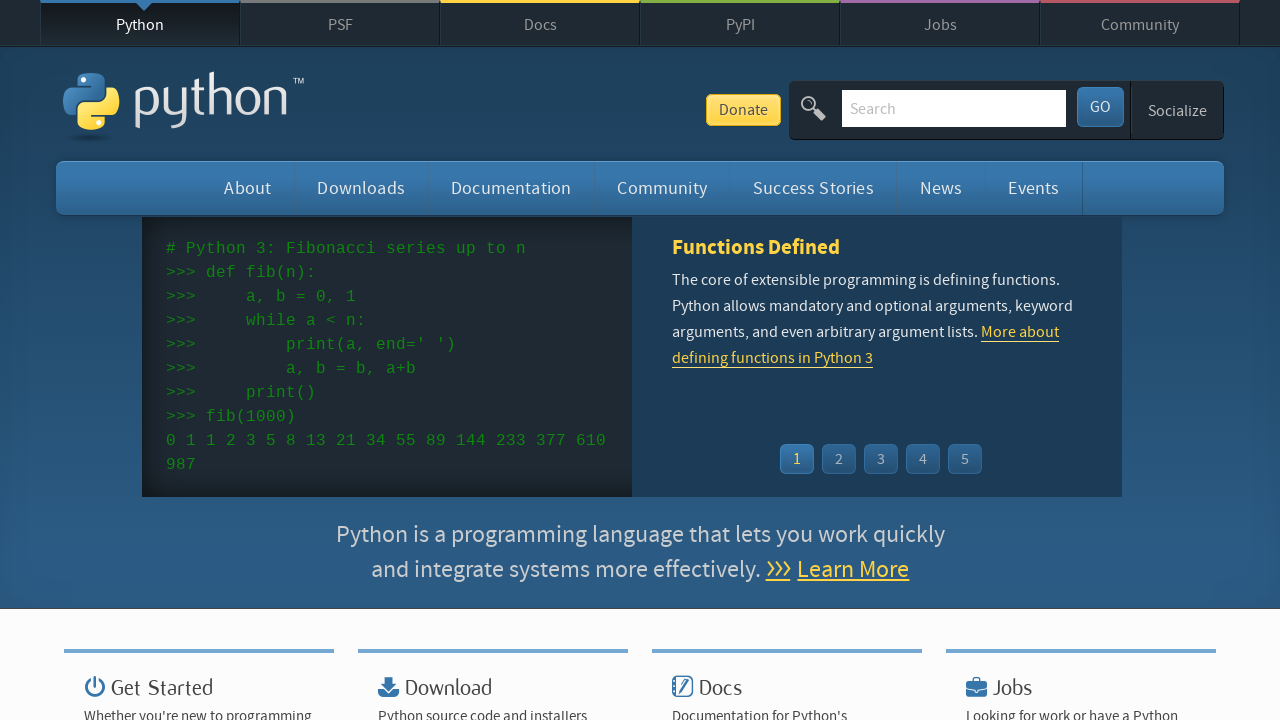

Cleared the search input field on input[name='q']
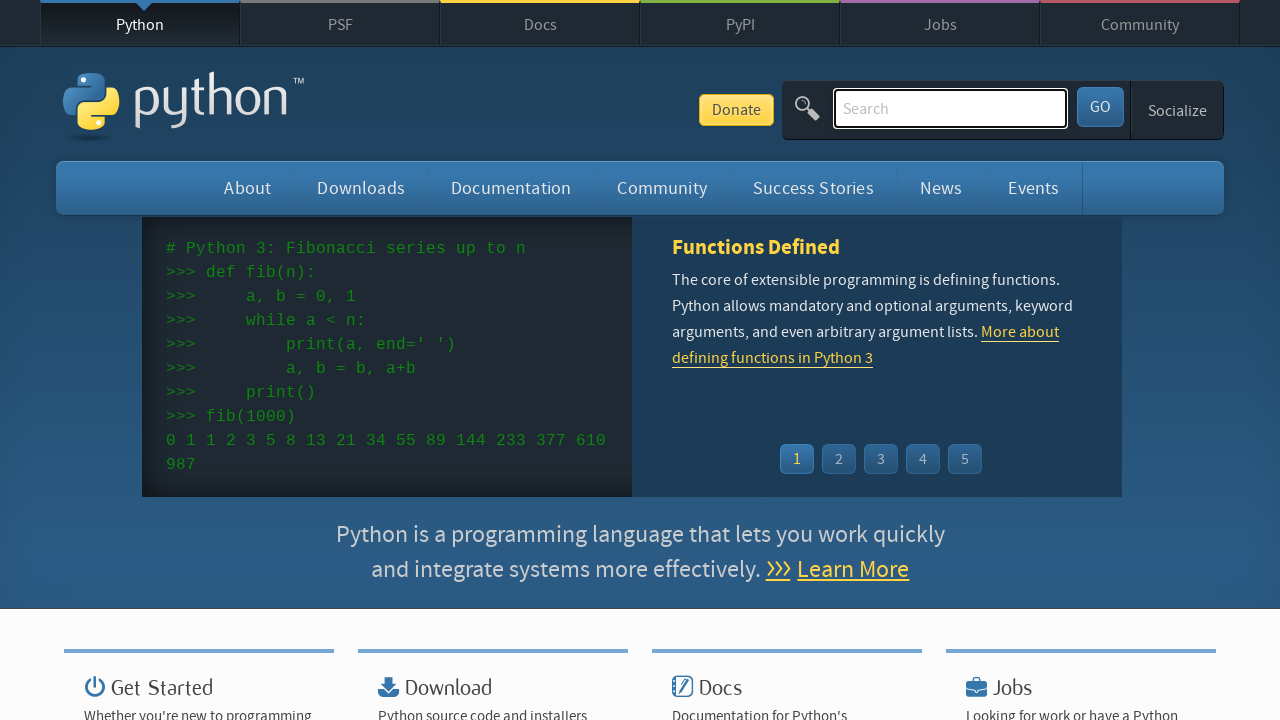

Filled search box with 'pycon' on input[name='q']
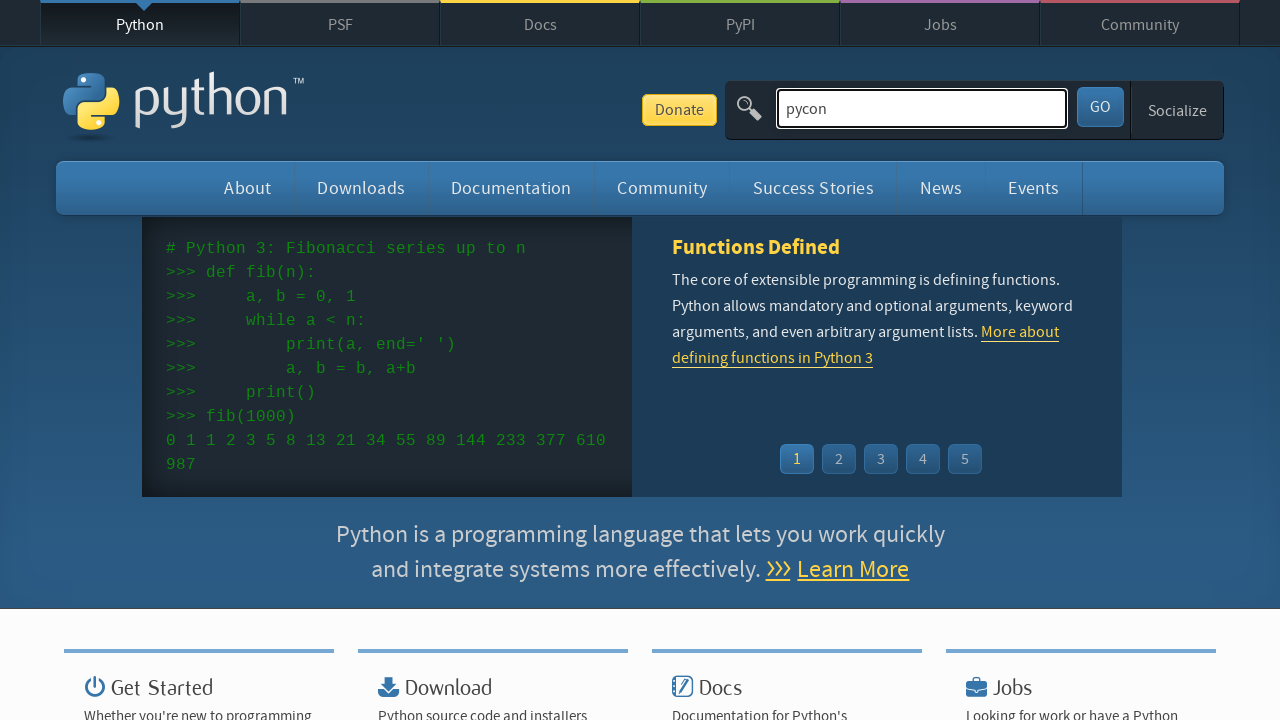

Pressed Enter to submit search query on input[name='q']
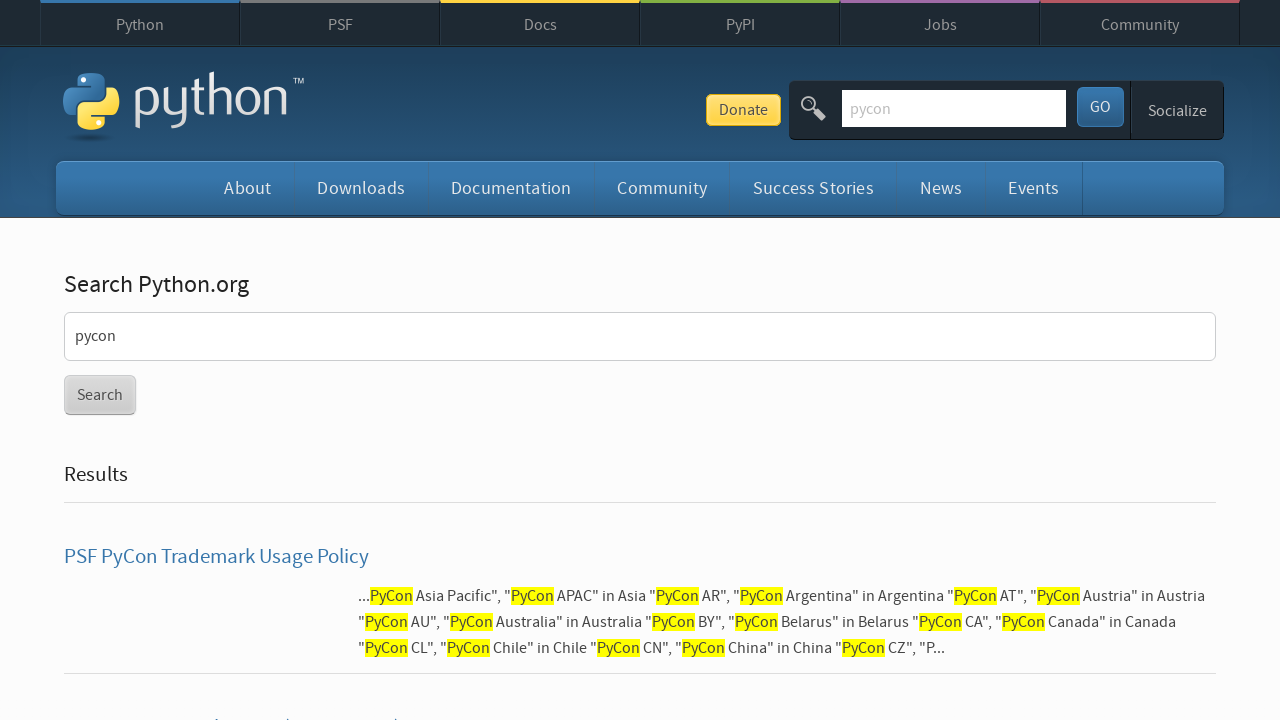

Waited for search results page to load (networkidle)
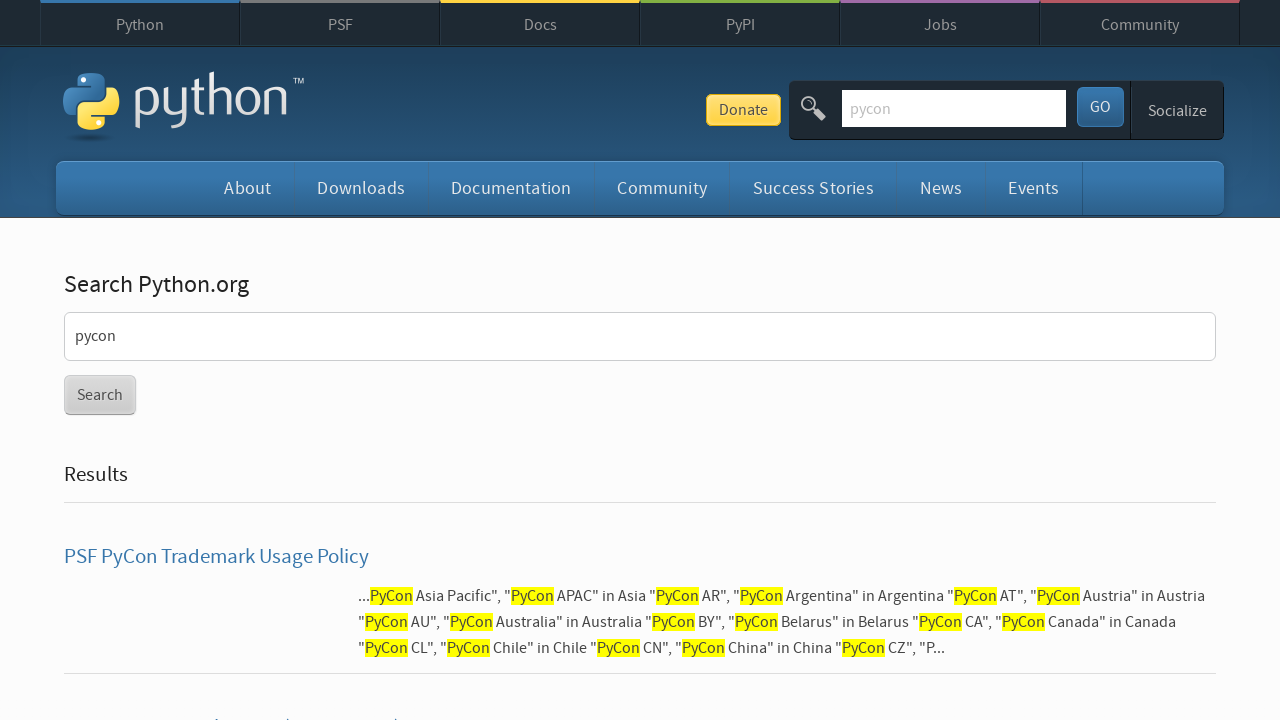

Verified search results are present (no 'No results found' message)
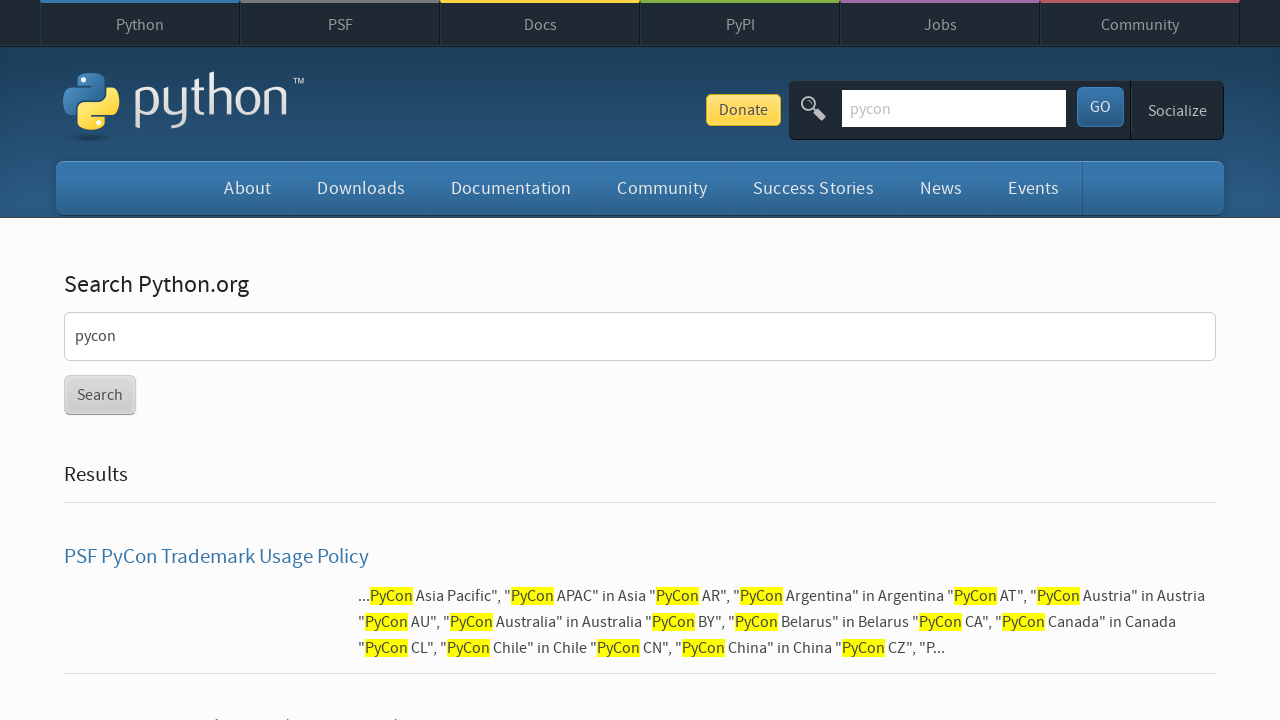

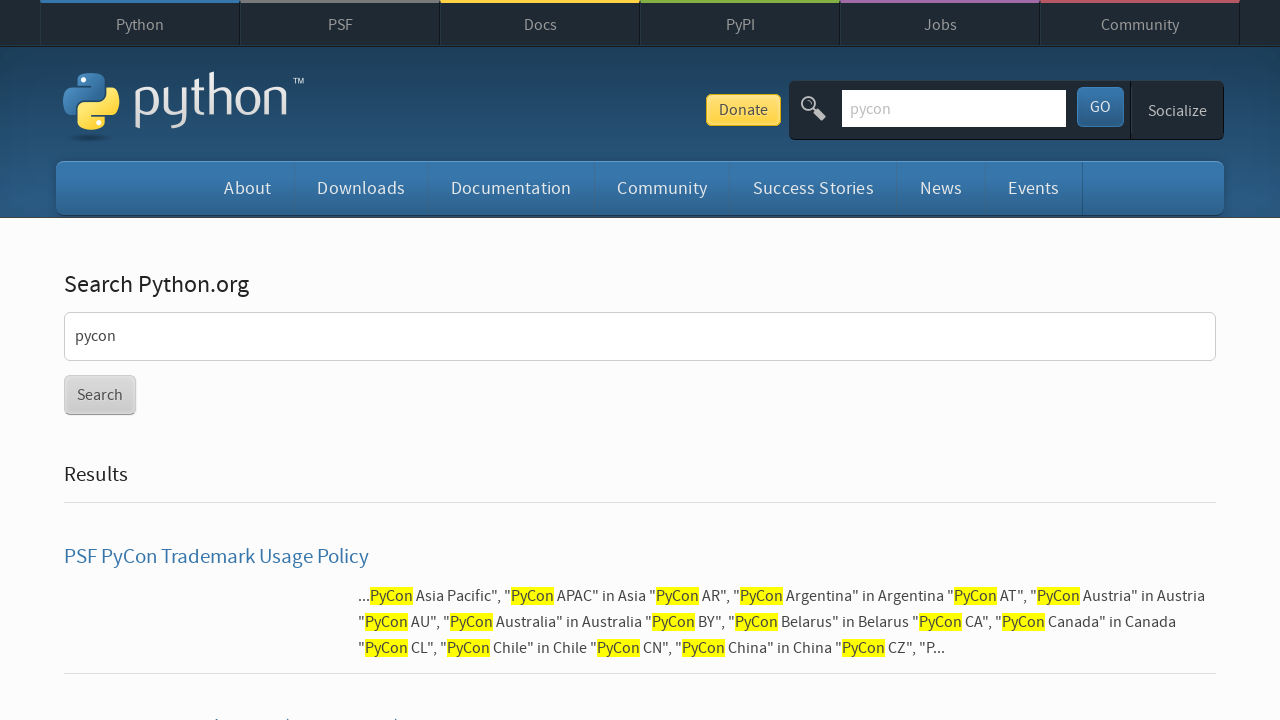